Tests iframe handling by scrolling to an iframe section, switching into the iframe to locate an element, and then switching back to the main content to verify navigation works correctly.

Starting URL: https://rahulshettyacademy.com/AutomationPractice/

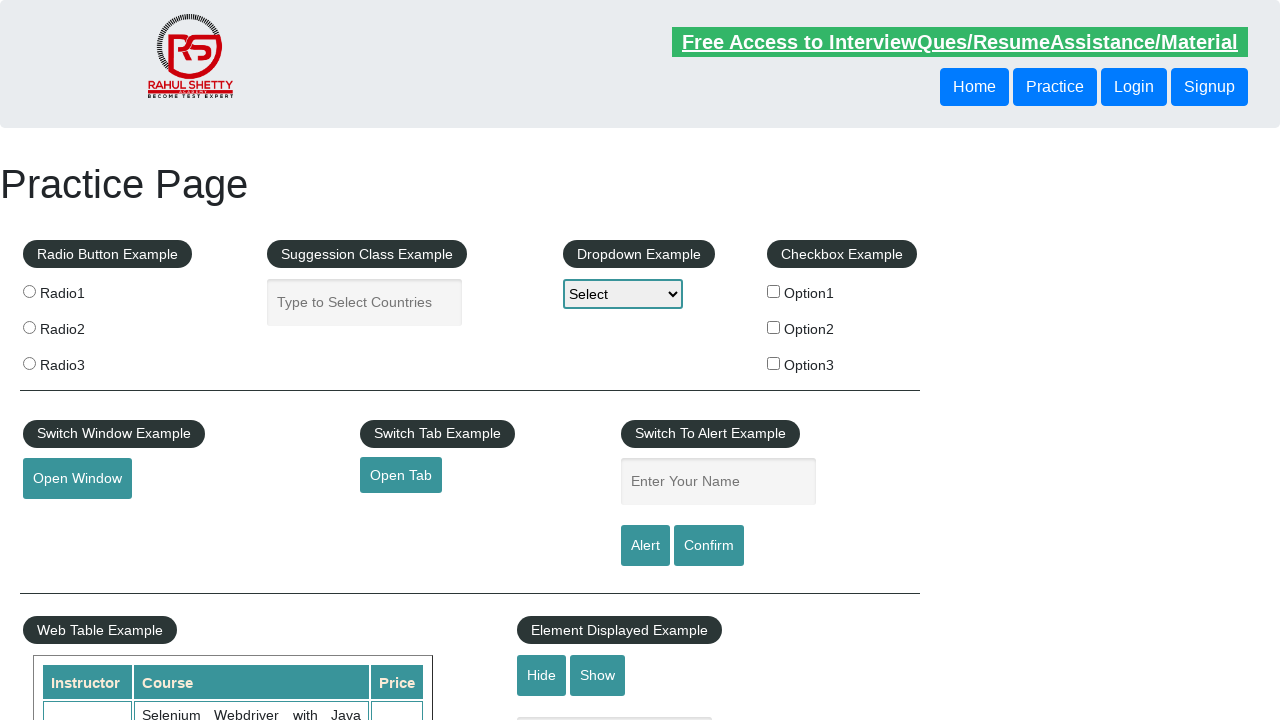

Scrolled to iFrame Example section
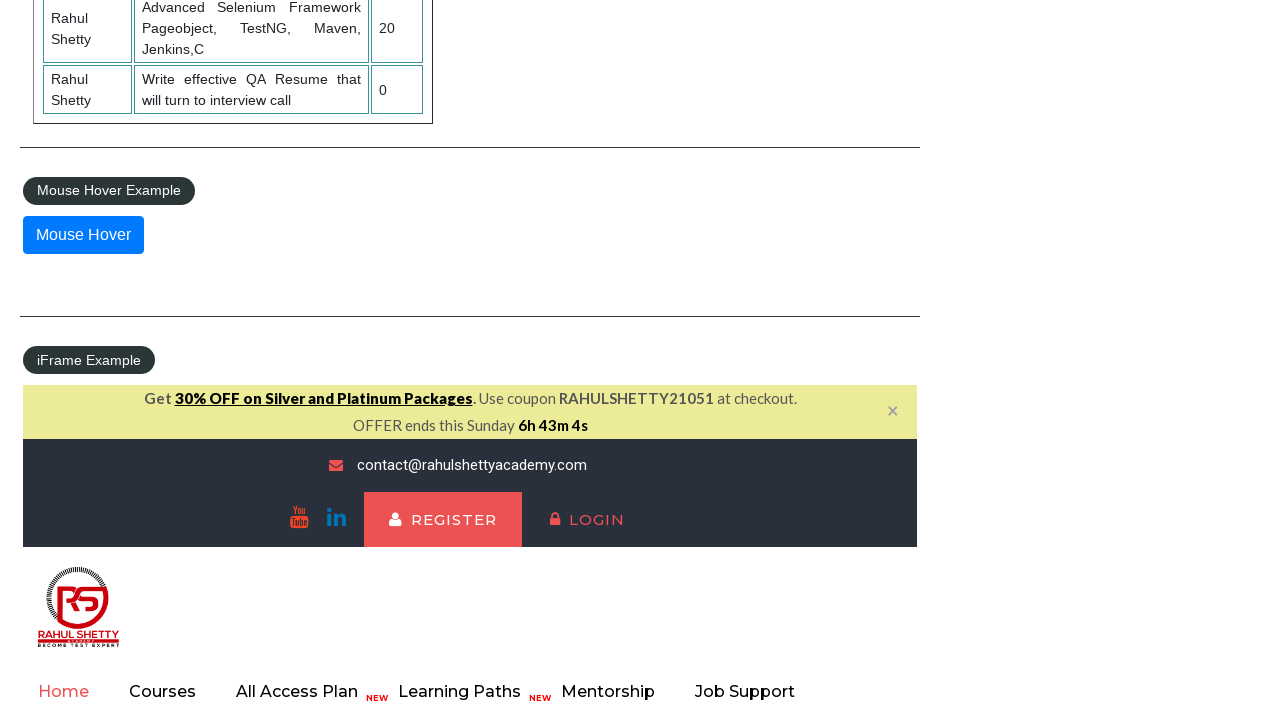

Waited 2 seconds for scroll animation to complete
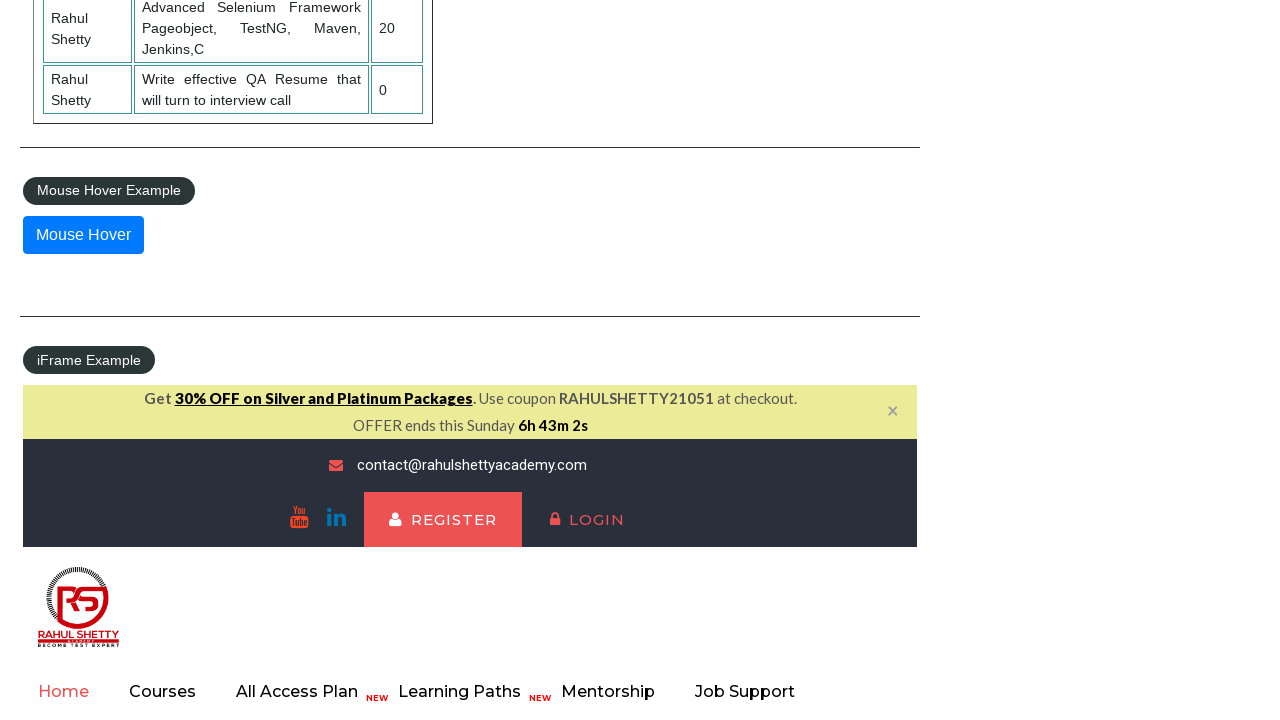

Located and switched to first iframe
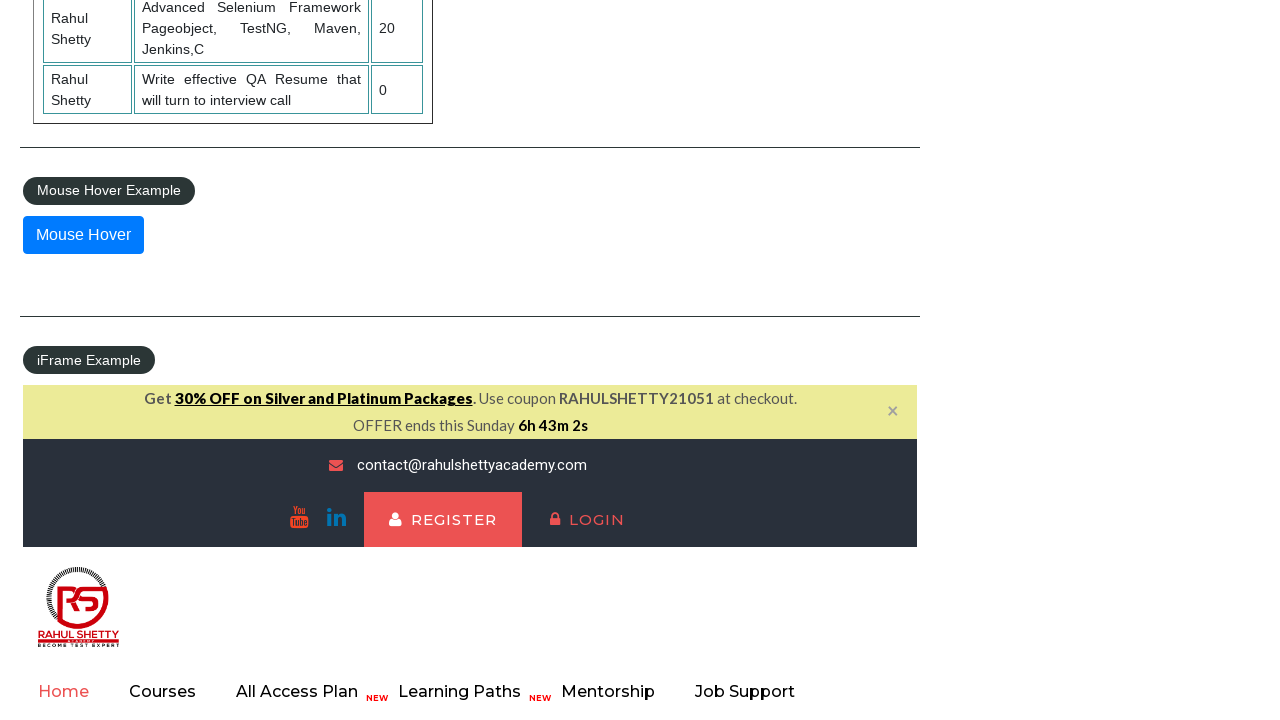

Located Register link inside iframe
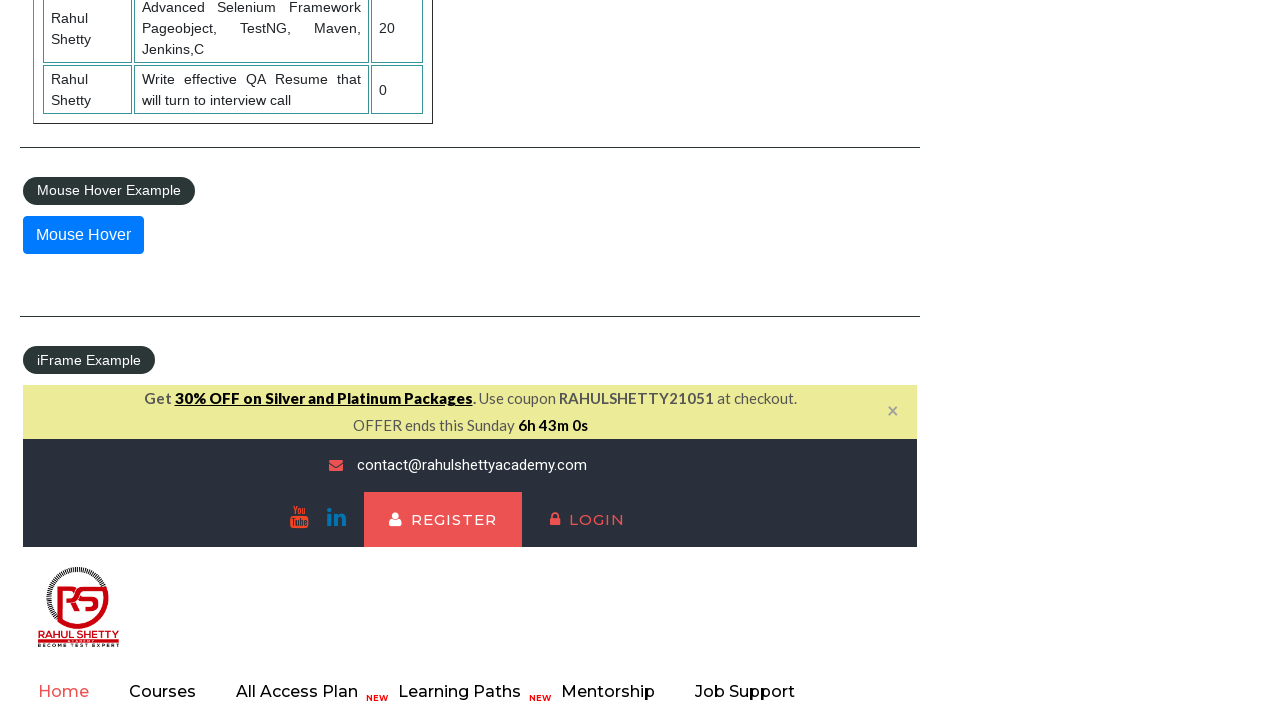

Verified iFrame Example section is accessible in main content after iframe navigation
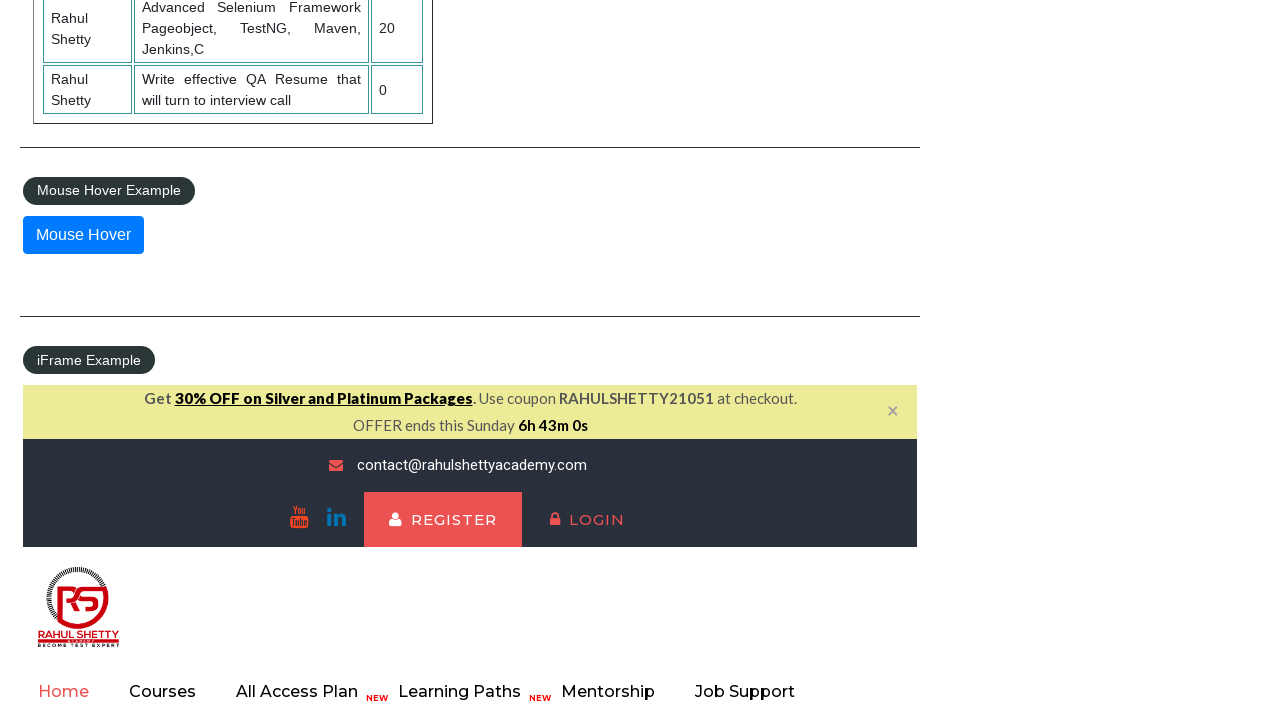

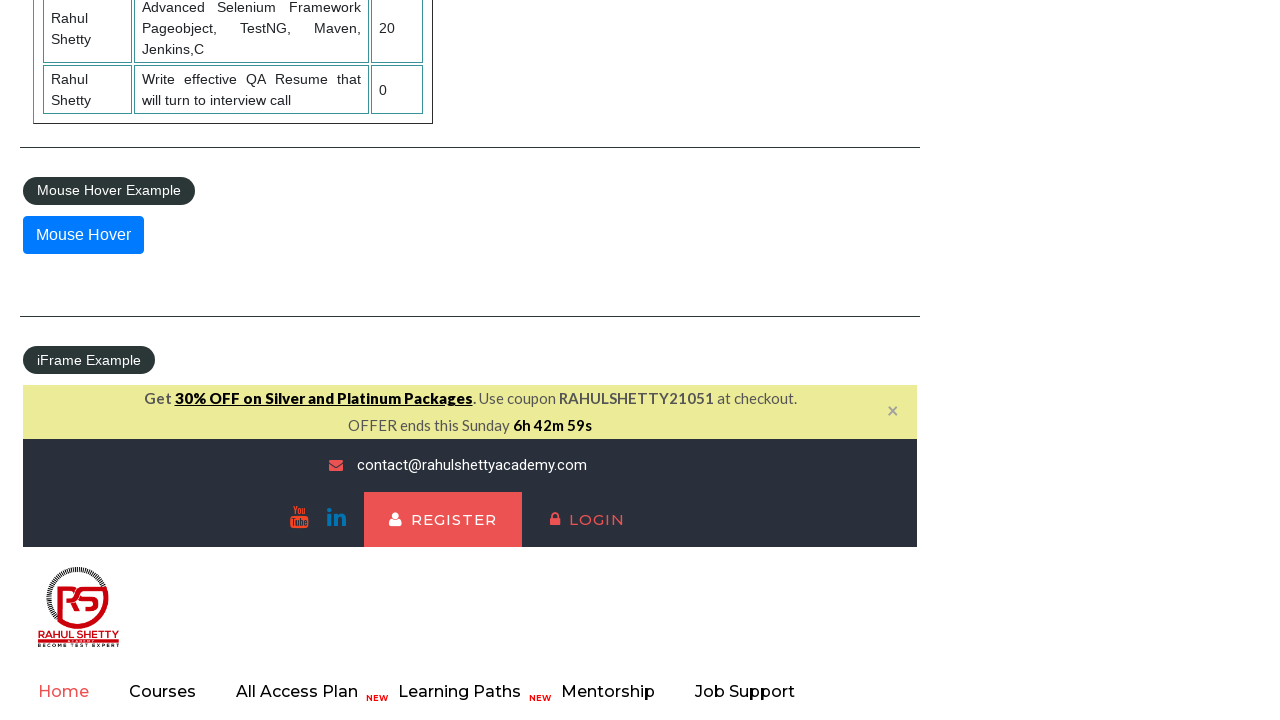